Tests dynamic loading by clicking Example 1 link, starting the loading process, and waiting for content to appear

Starting URL: https://the-internet.herokuapp.com/dynamic_loading

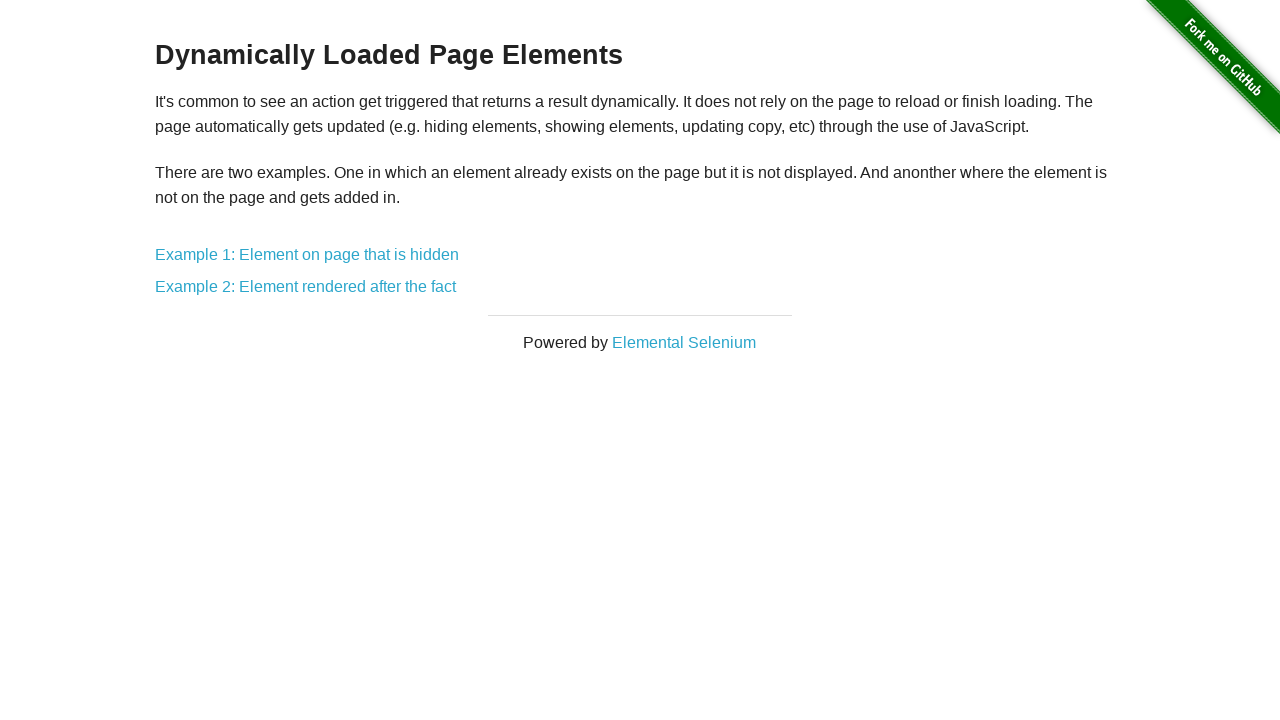

Clicked Example 1 link at (307, 255) on internal:role=link >> internal:has-text="Example 1"i
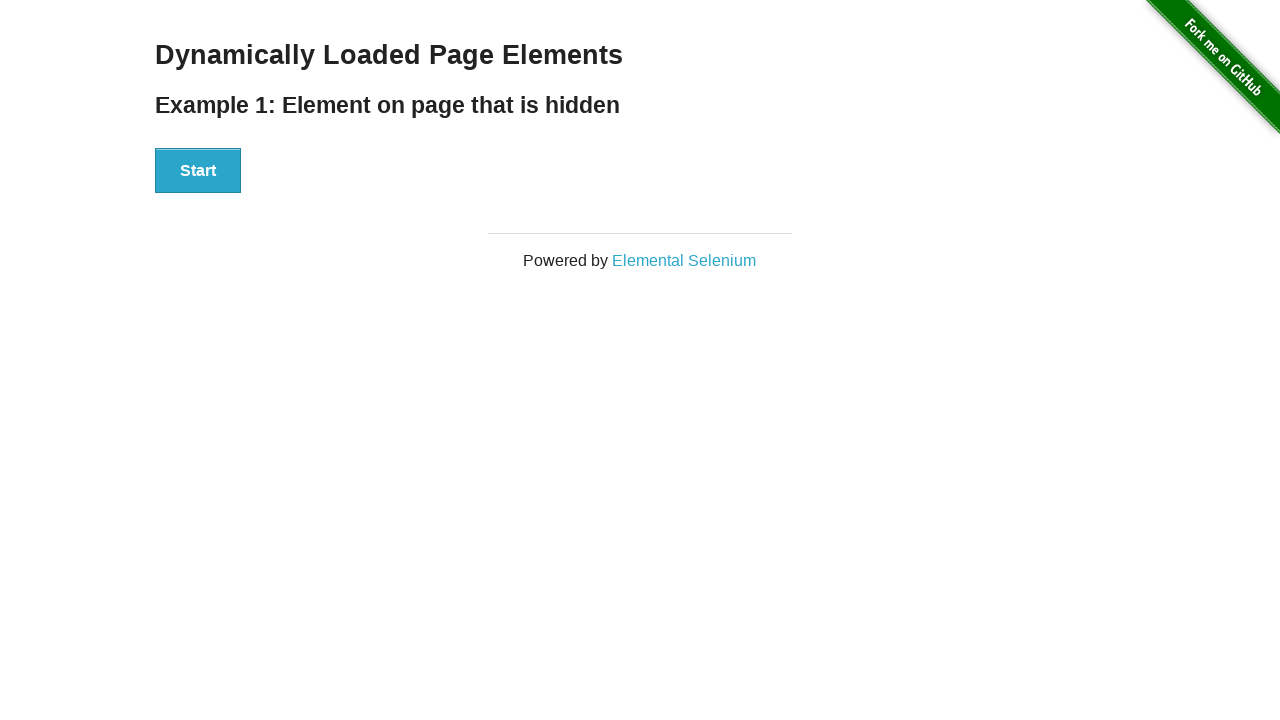

Clicked Start button to begin dynamic loading at (198, 171) on internal:role=button[name="Start"i]
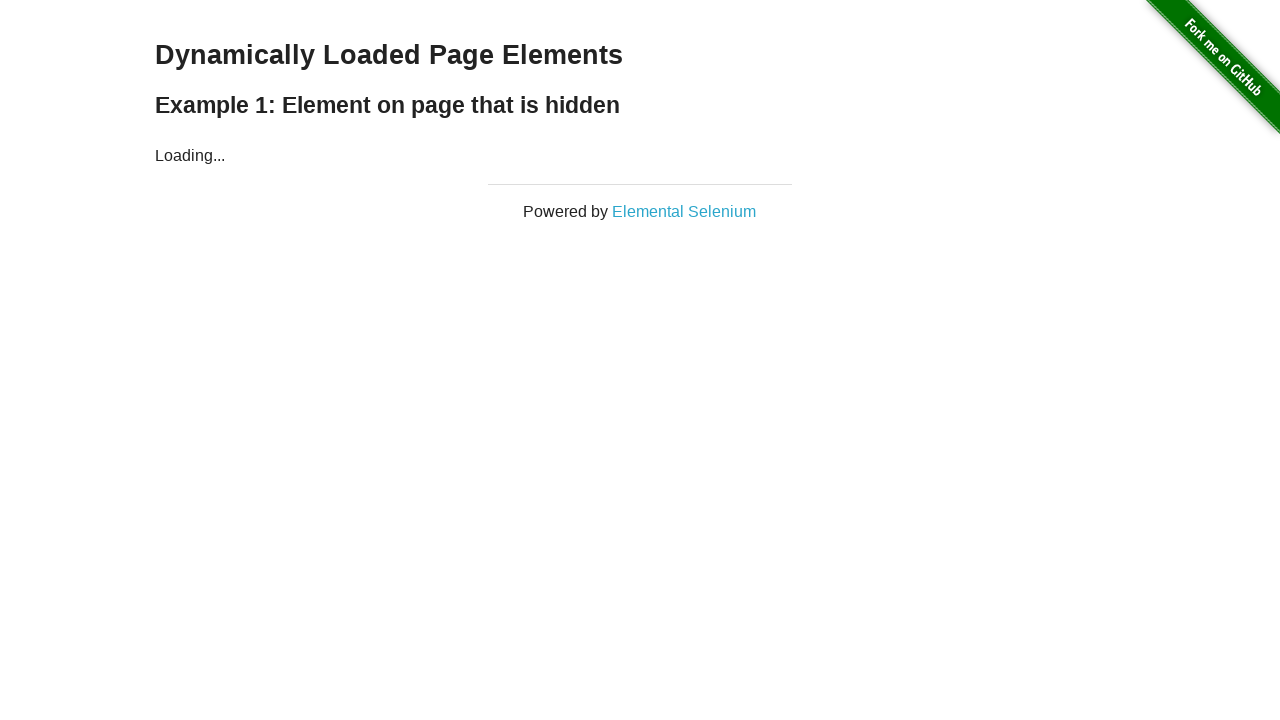

Waited for finish element to appear
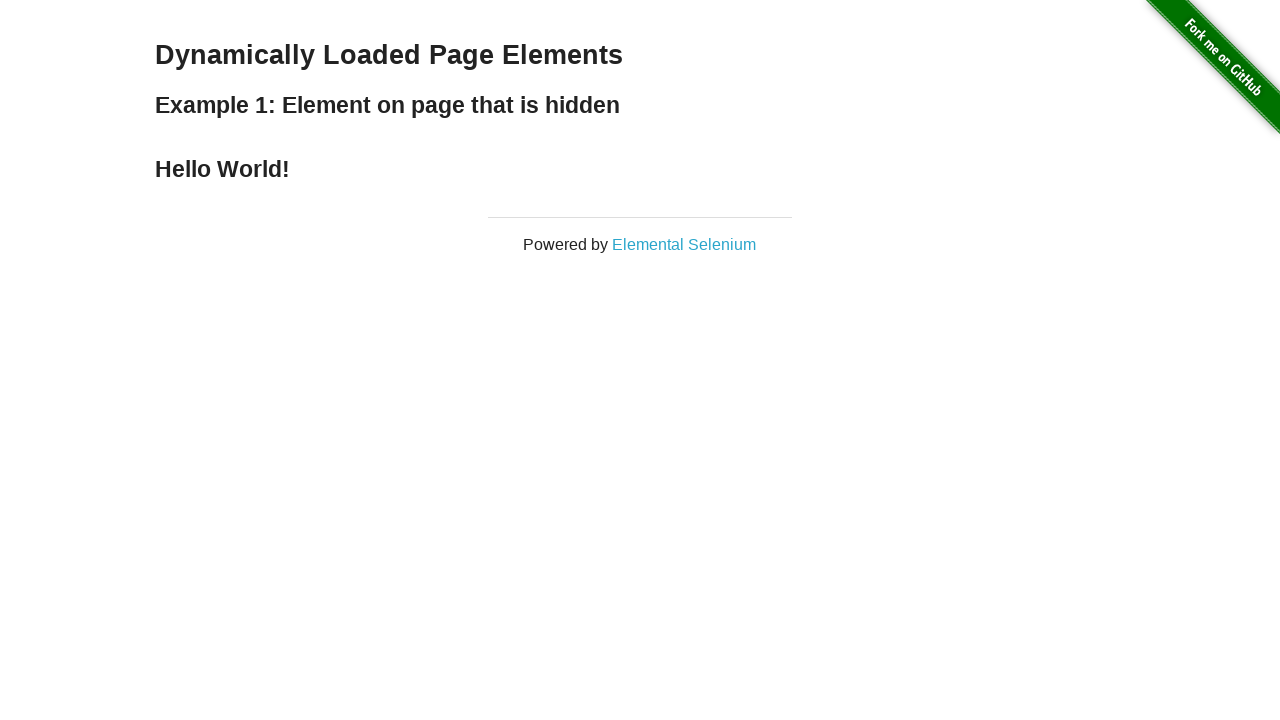

Verified 'Hello World!' text is visible
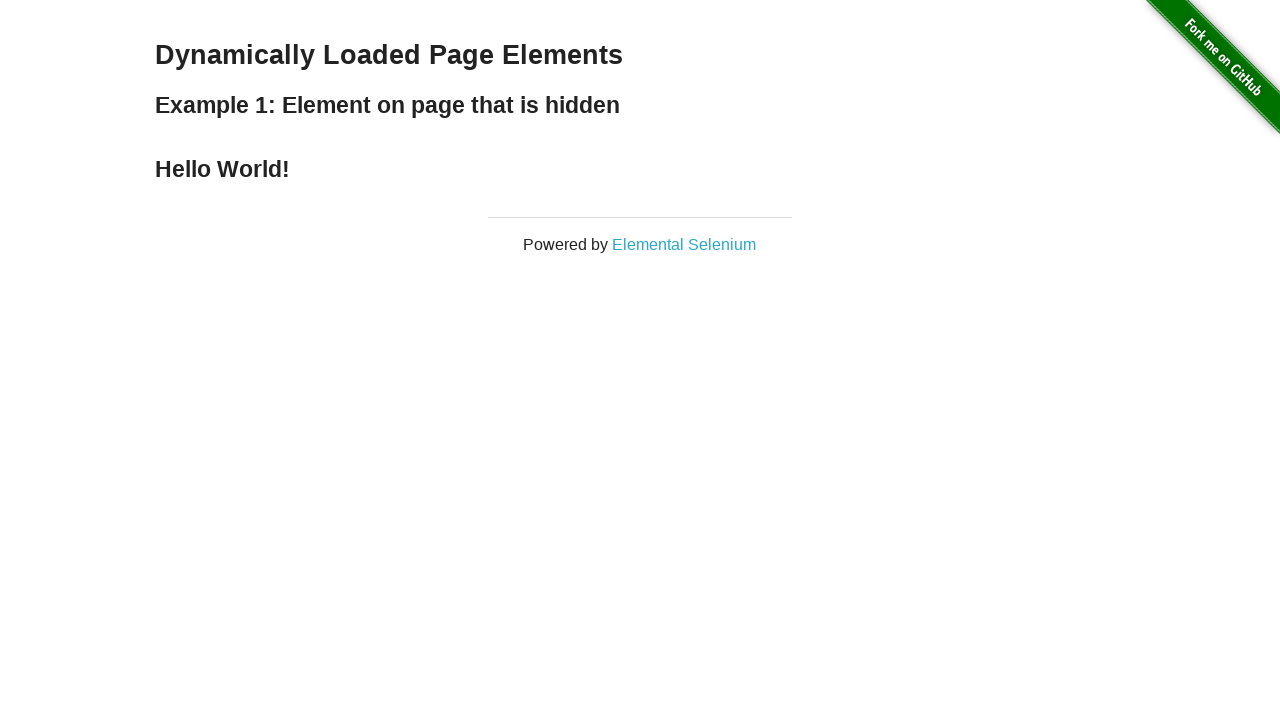

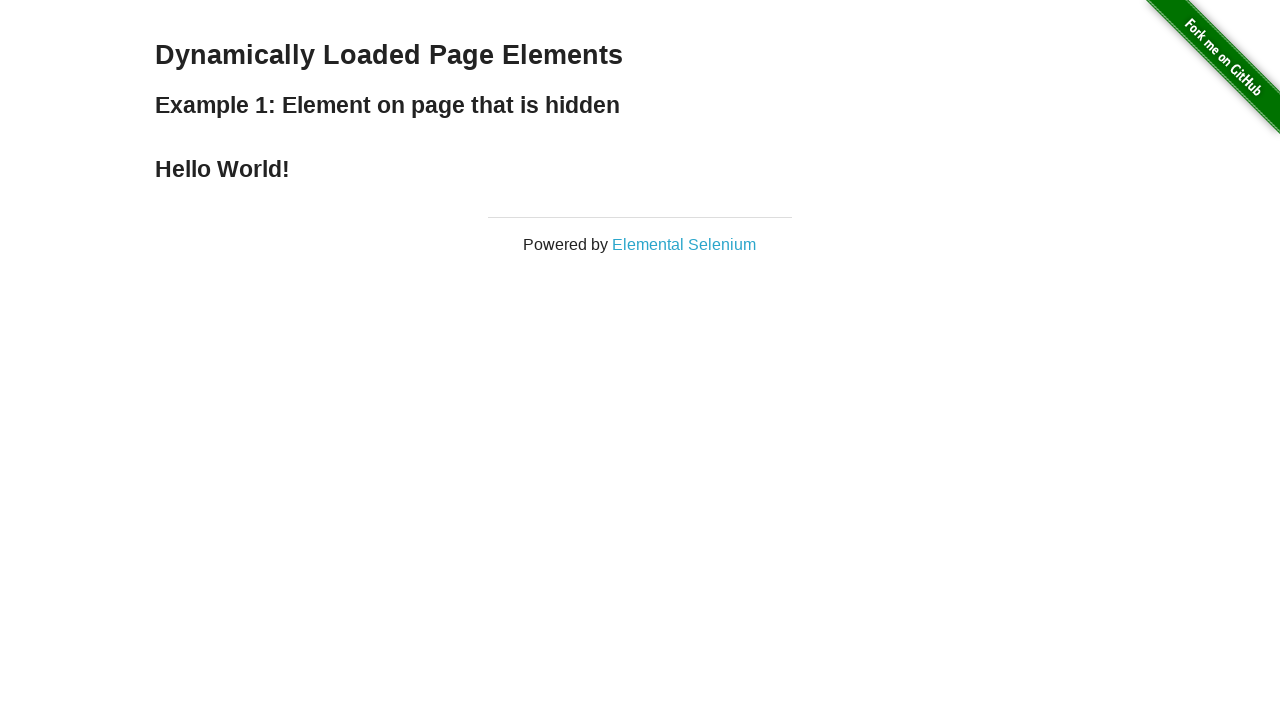